Tests navigation from the inputs page by clicking the Home link and verifying the page title changes to "Practice"

Starting URL: https://practice.cydeo.com/inputs

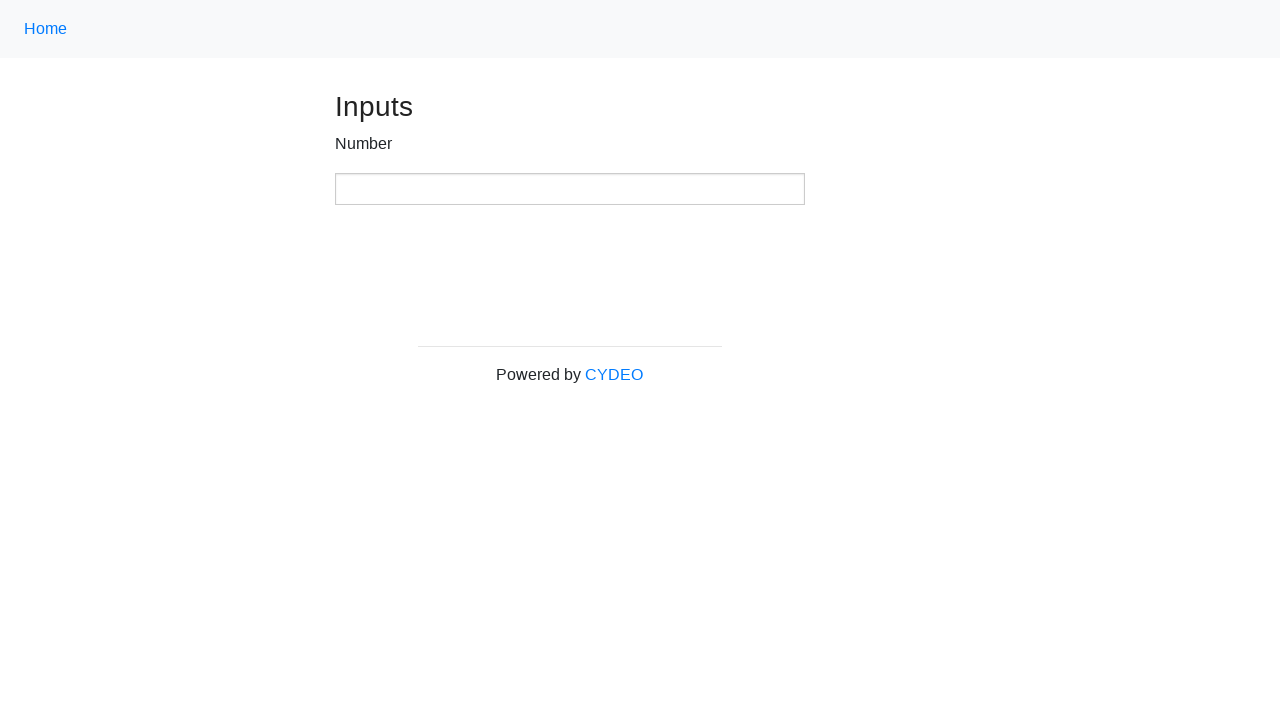

Clicked Home link using class locator at (46, 29) on .nav-link
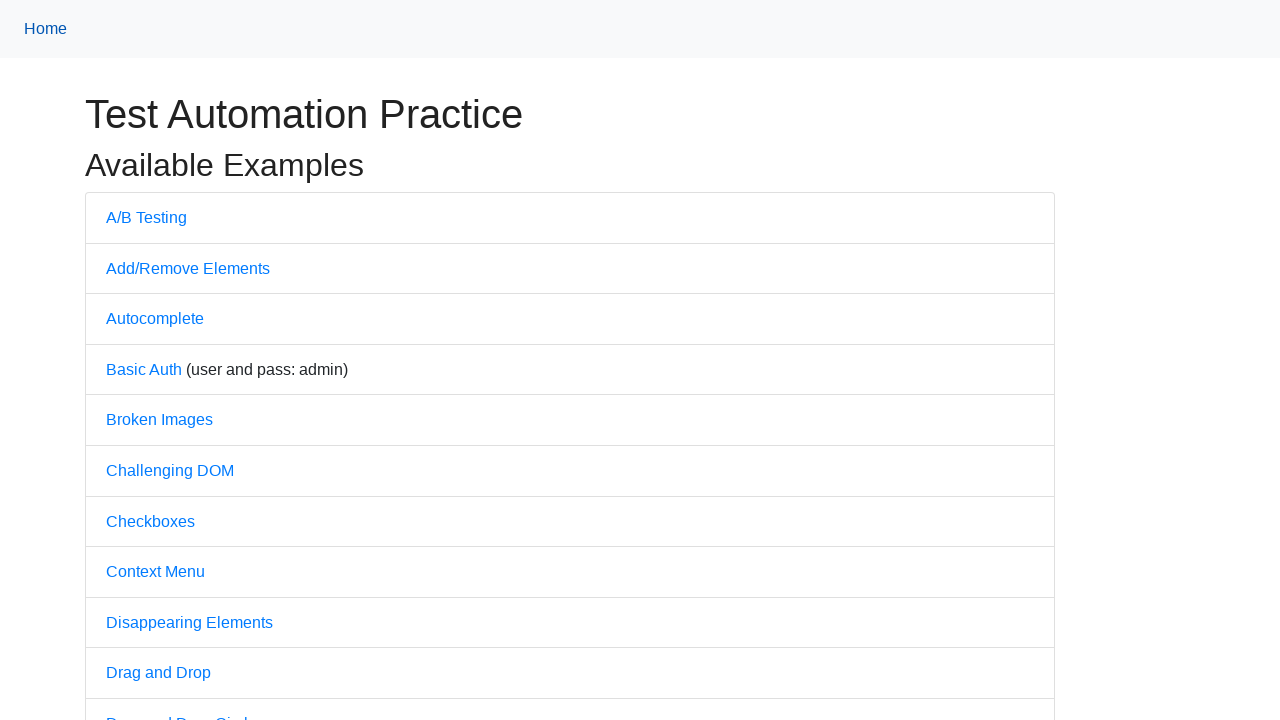

Waited for page to load (domcontentloaded)
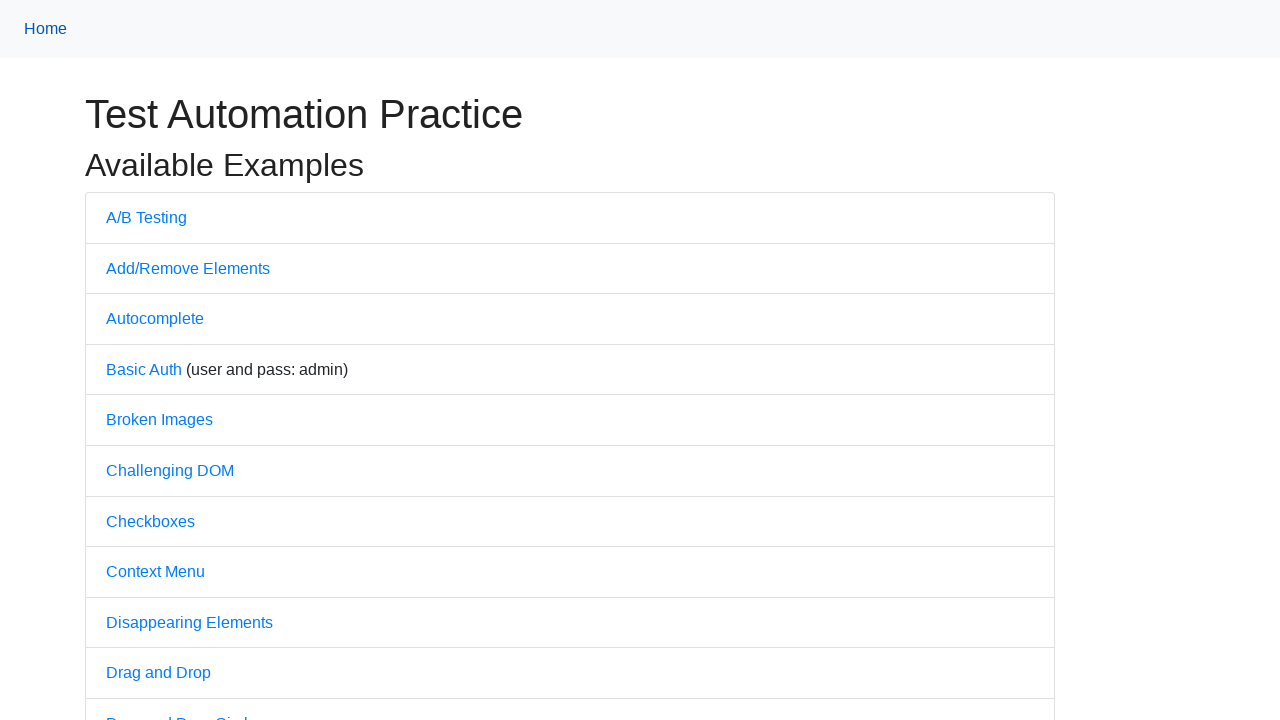

Verified page title is 'Practice'
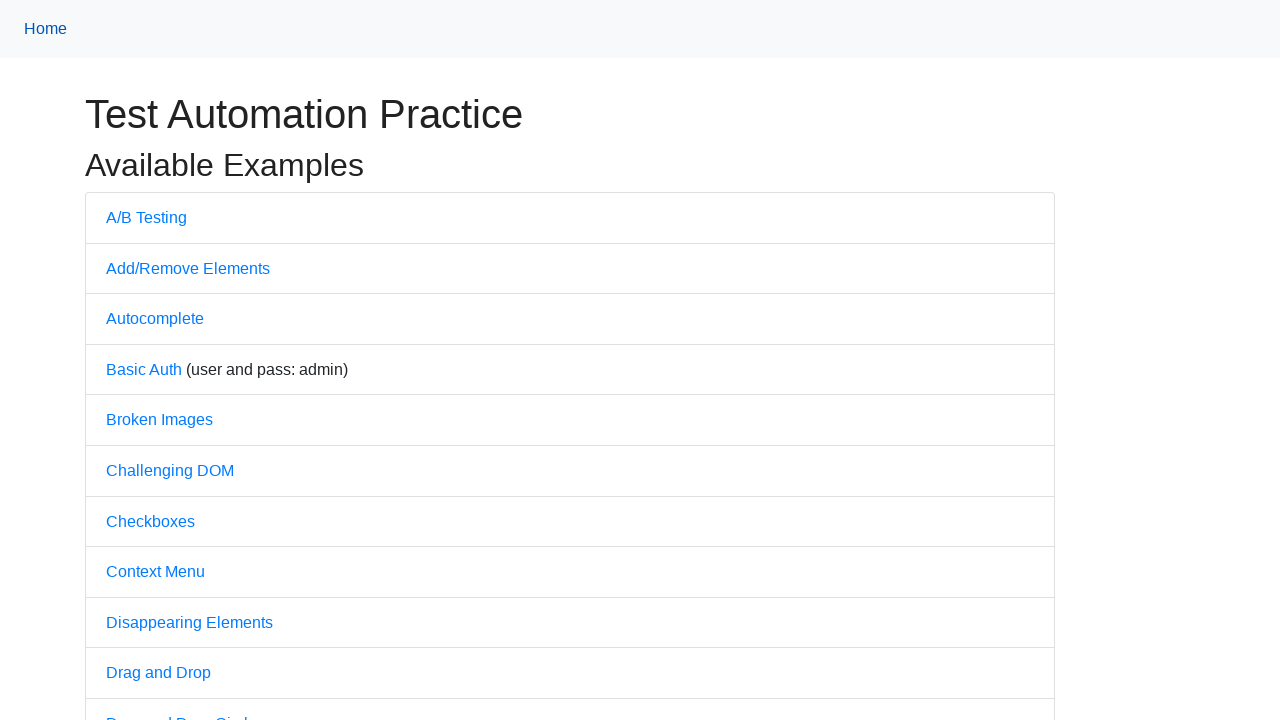

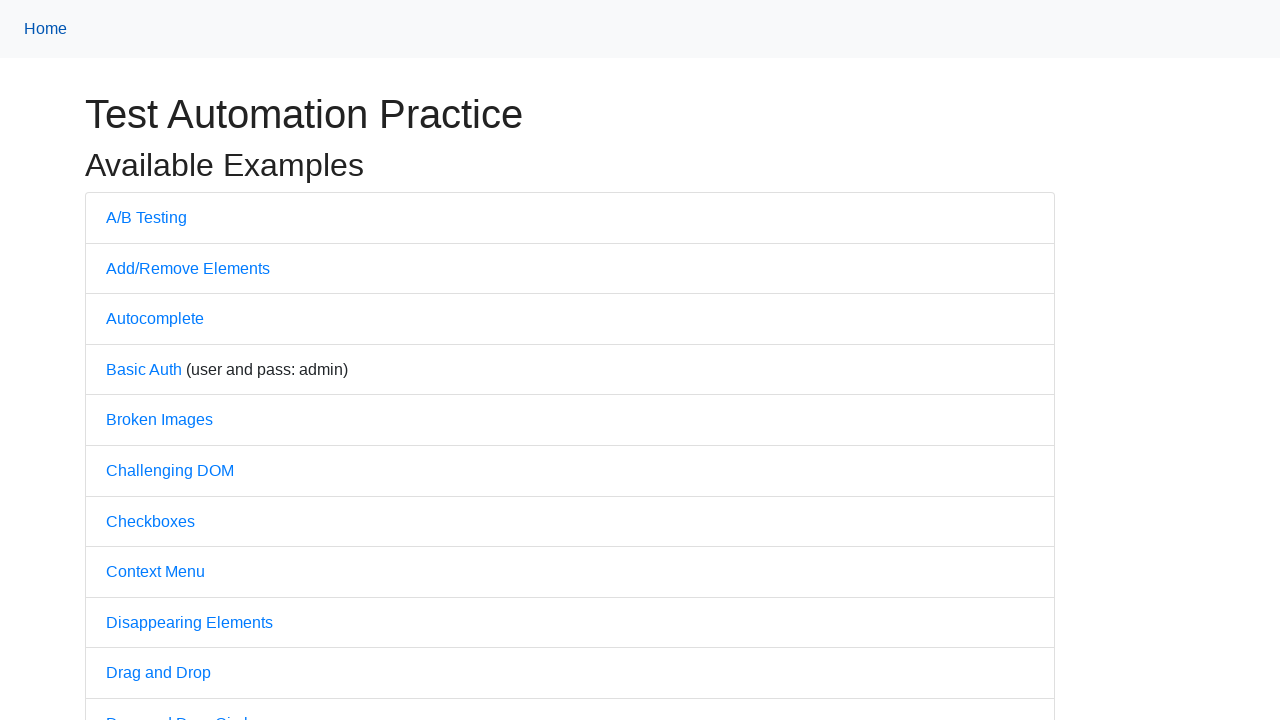